Automates filling out a Chinese survey form (问卷星/WJX.cn) by detecting question types and filling in responses including single choice, multiple choice, dropdown, matrix, scale, fill-in-blank, and slider questions, then submitting the form.

Starting URL: https://www.wjx.cn/vm/OM6GYNV.aspx#

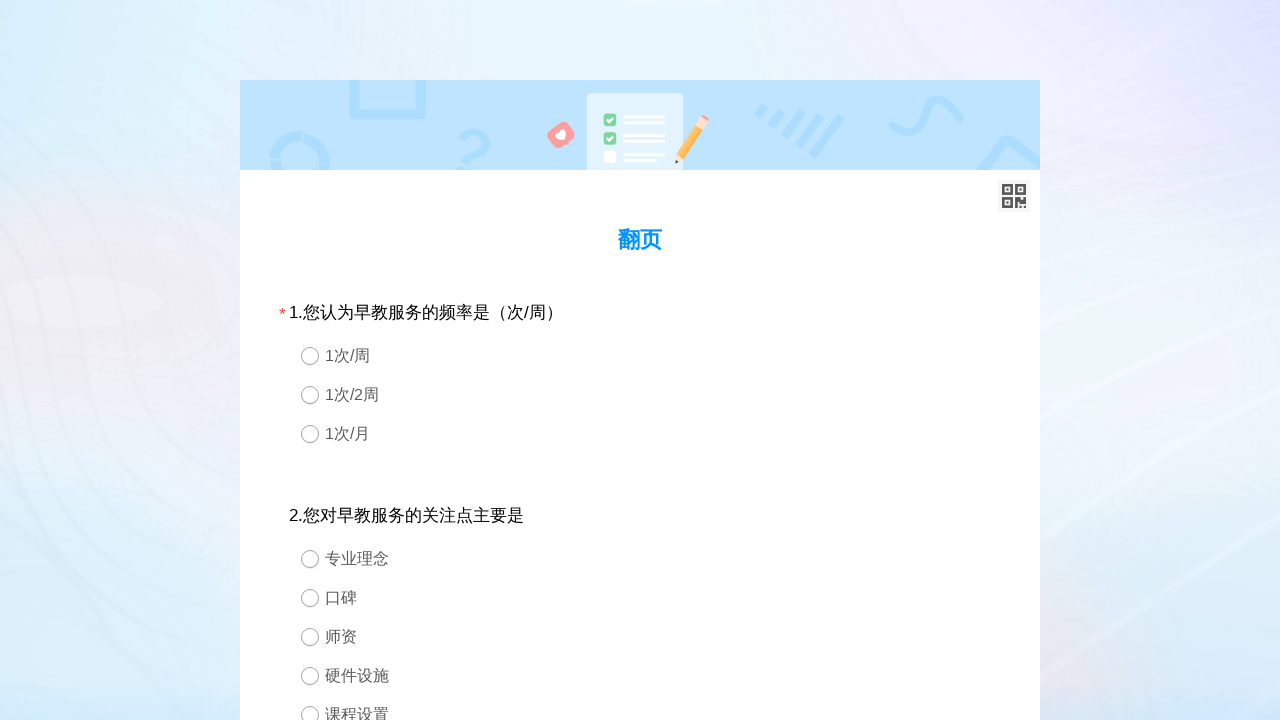

Waited for survey form to load
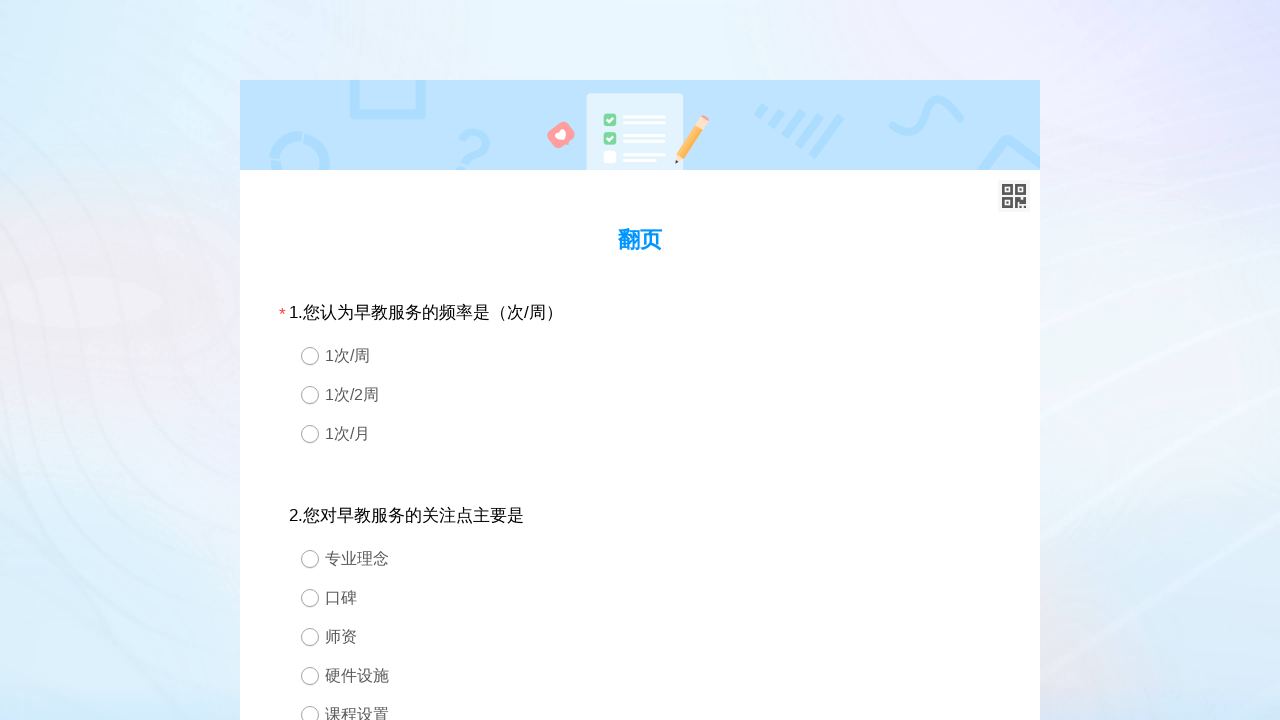

Detected 4 survey pages
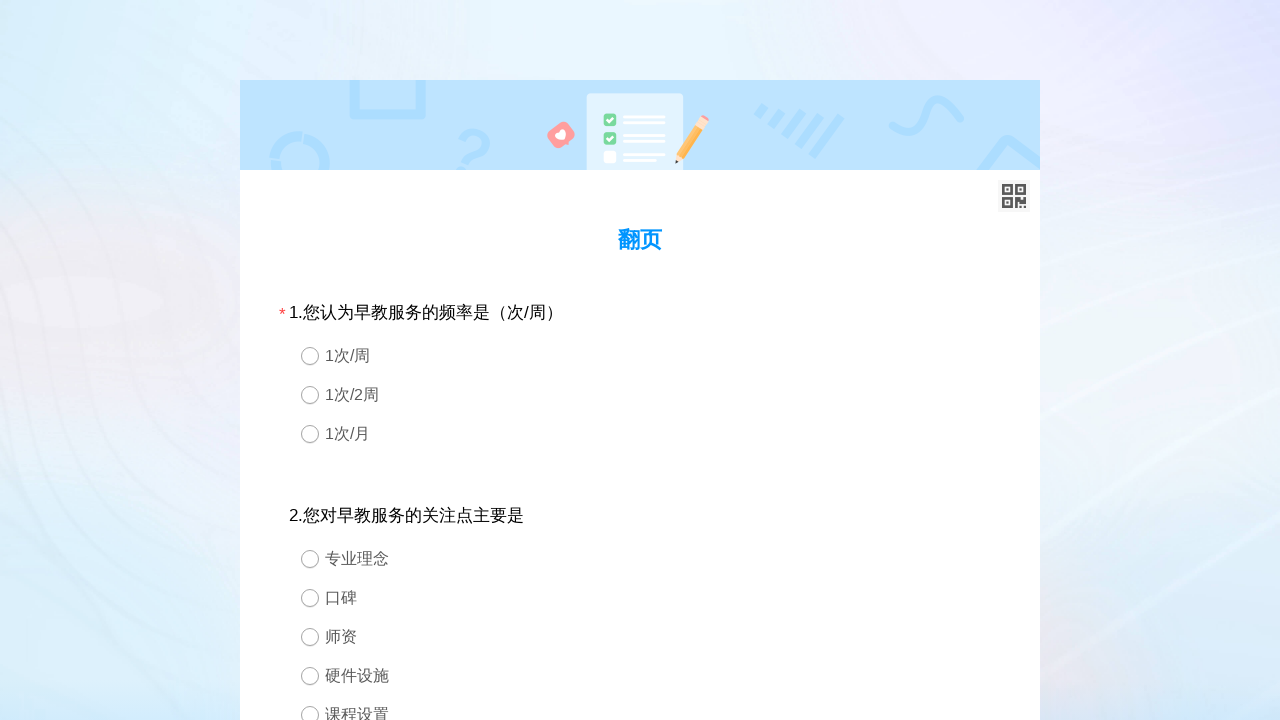

Retrieved 3 questions from page 1
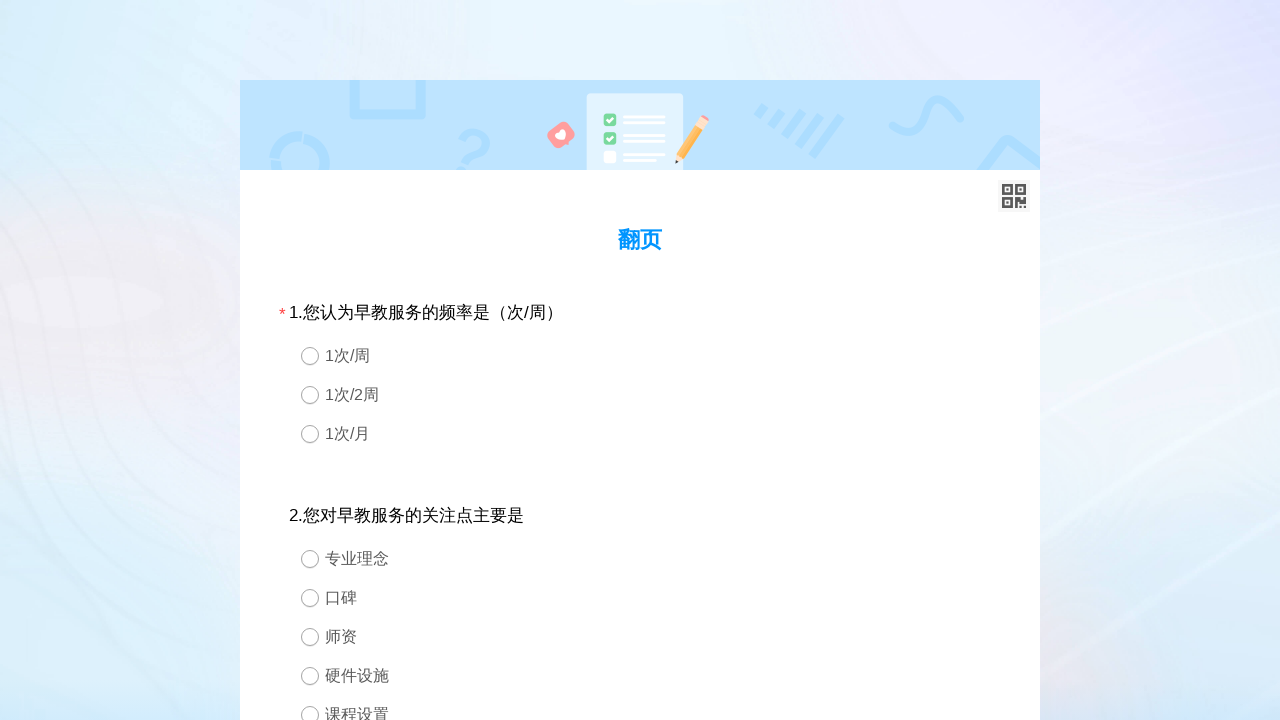

Processing question 1 of type 3
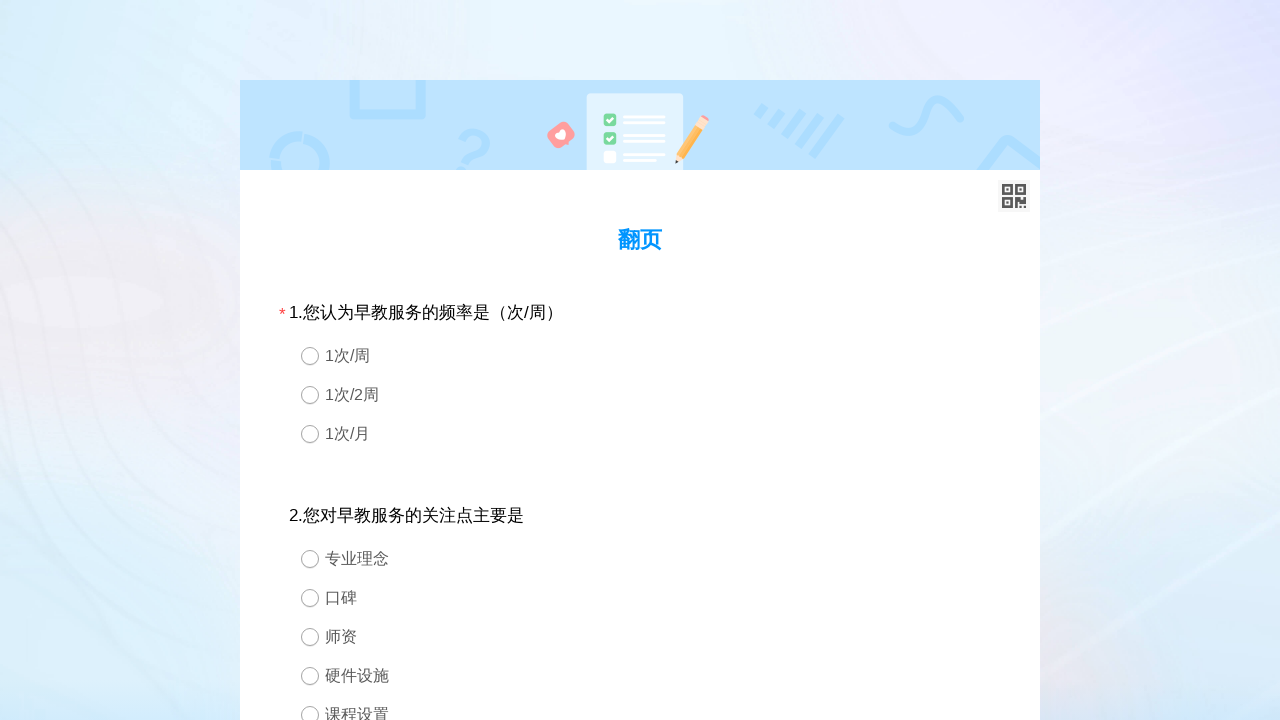

Selected option 1 for single choice question 1 at (640, 356) on #div1 > div.ui-controlgroup > div:nth-child(1)
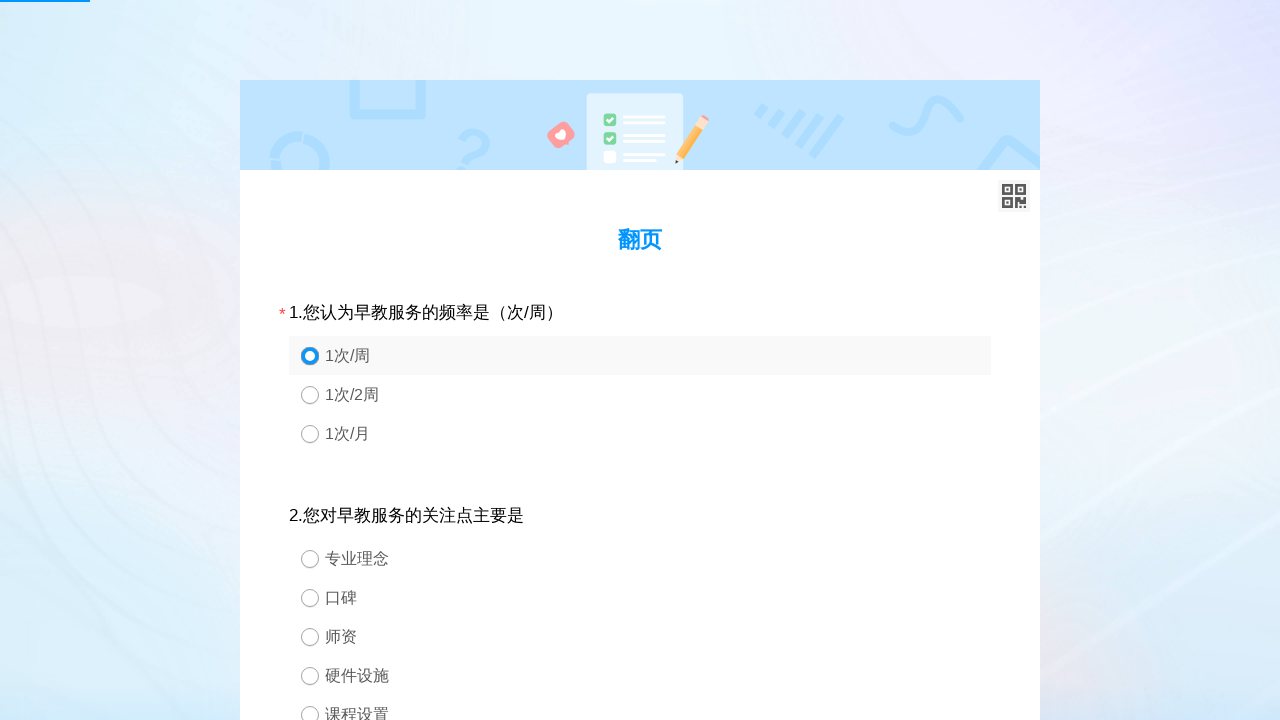

Processing question 2 of type 3
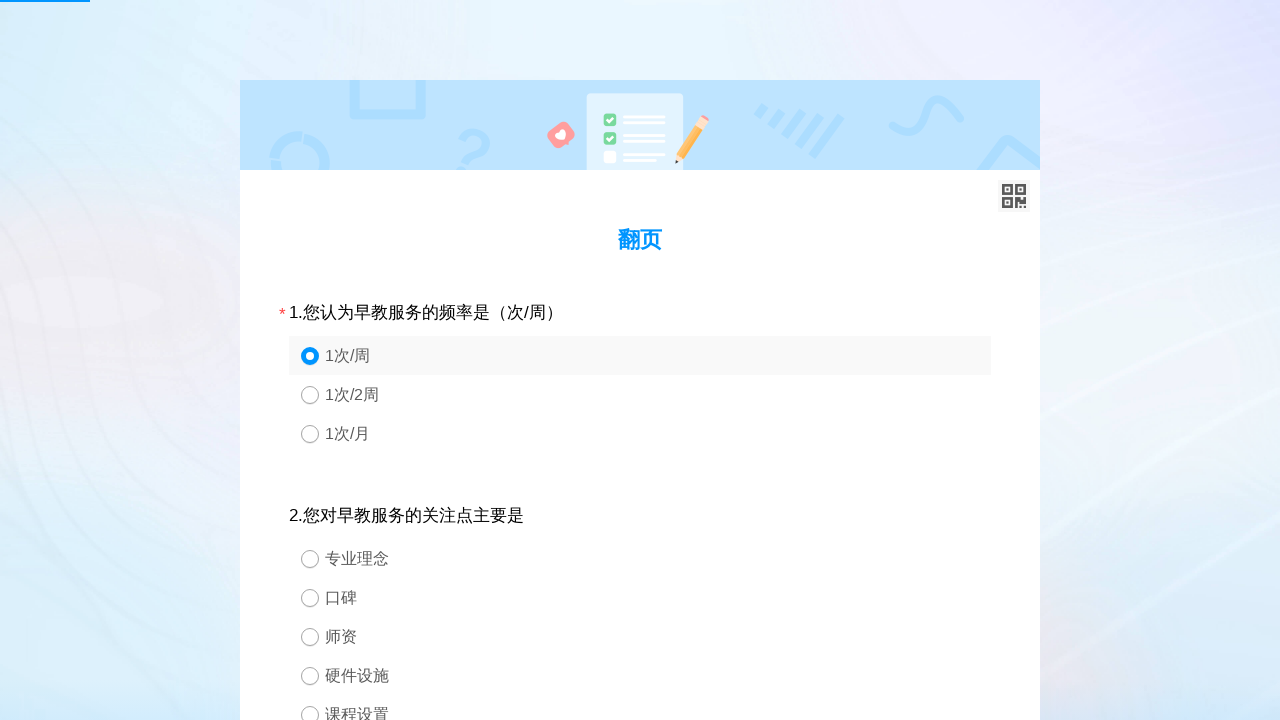

Selected option 6 for single choice question 2 at (640, 360) on #div2 > div.ui-controlgroup > div:nth-child(6)
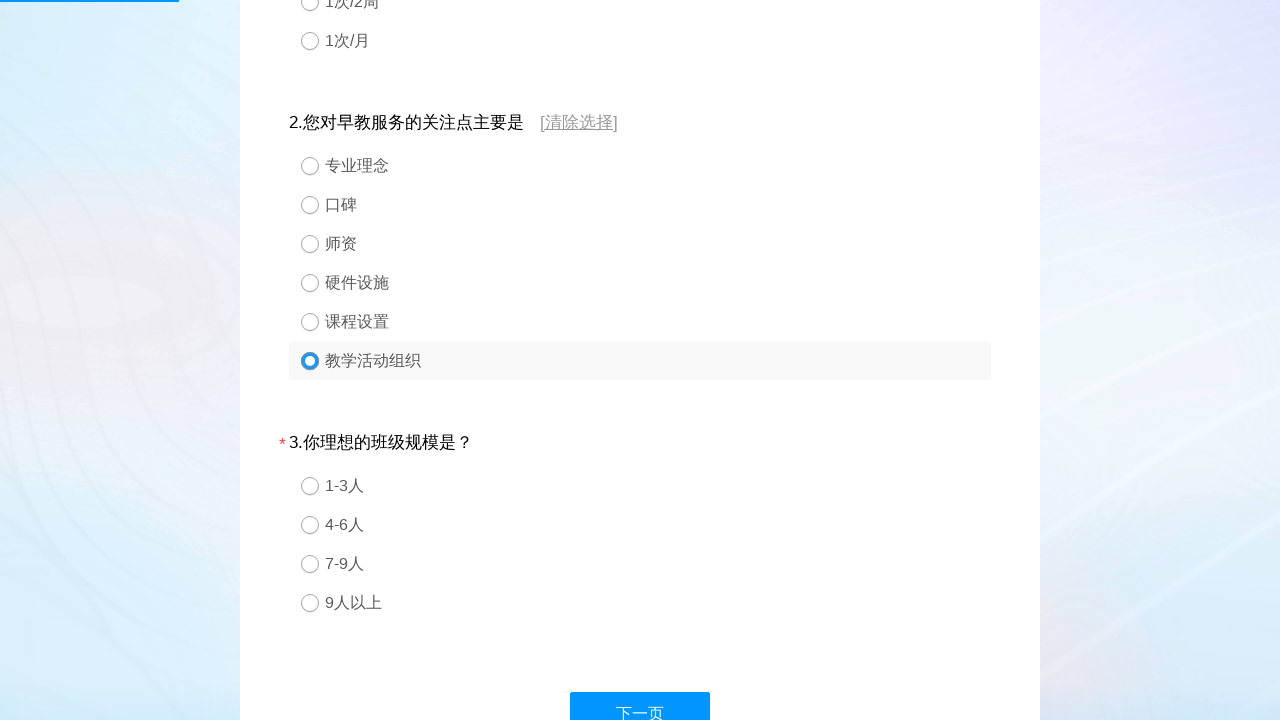

Processing question 3 of type 3
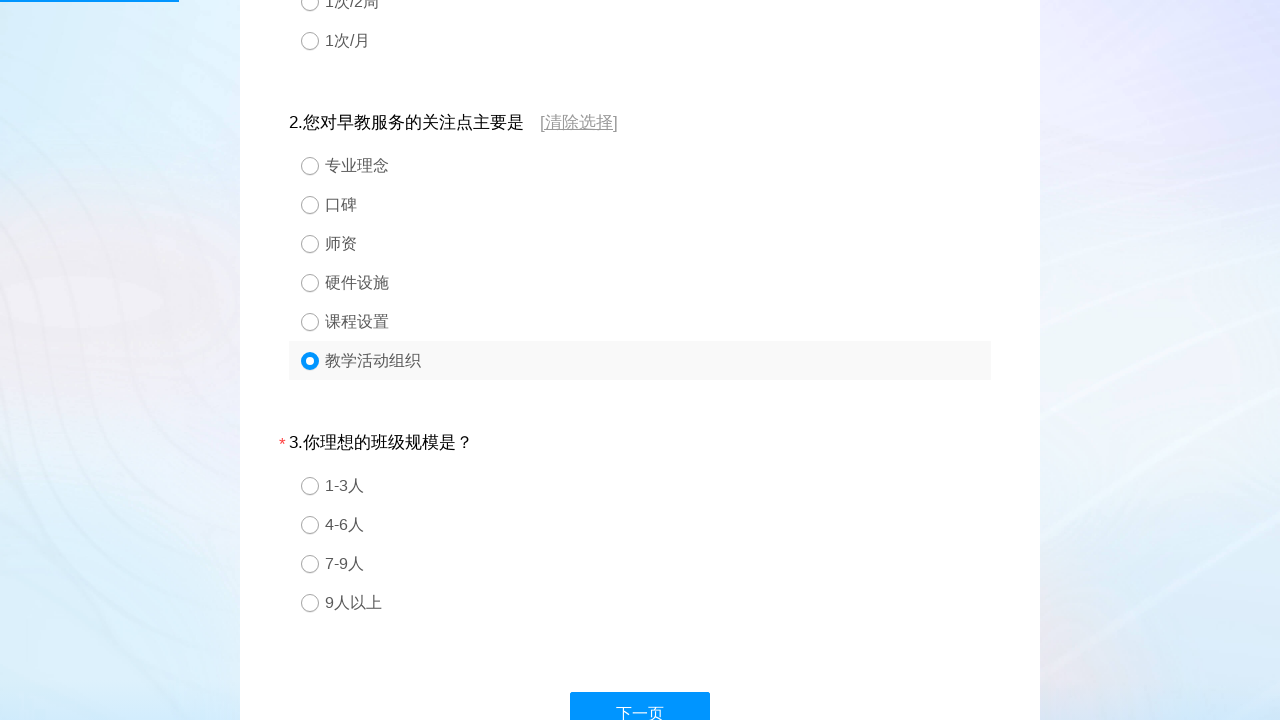

Selected option 4 for single choice question 3 at (640, 602) on #div3 > div.ui-controlgroup > div:nth-child(4)
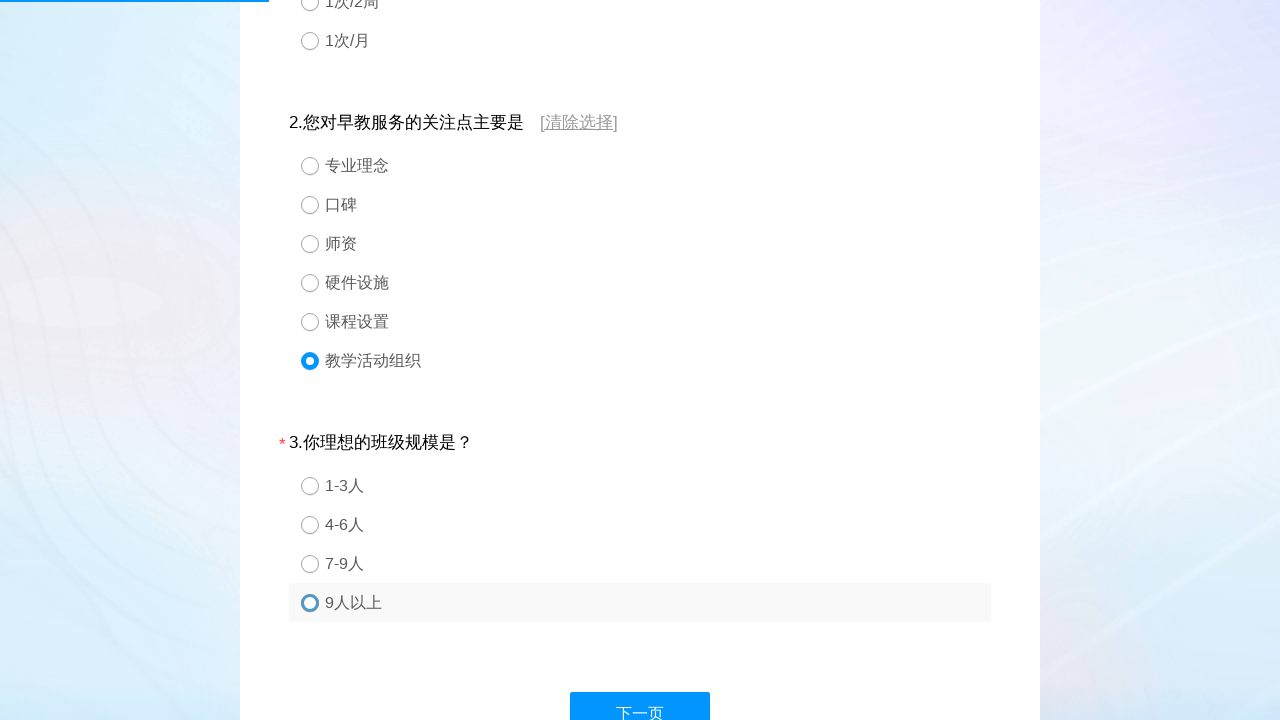

Clicked next button to proceed to page 2 at (640, 698) on #divNext
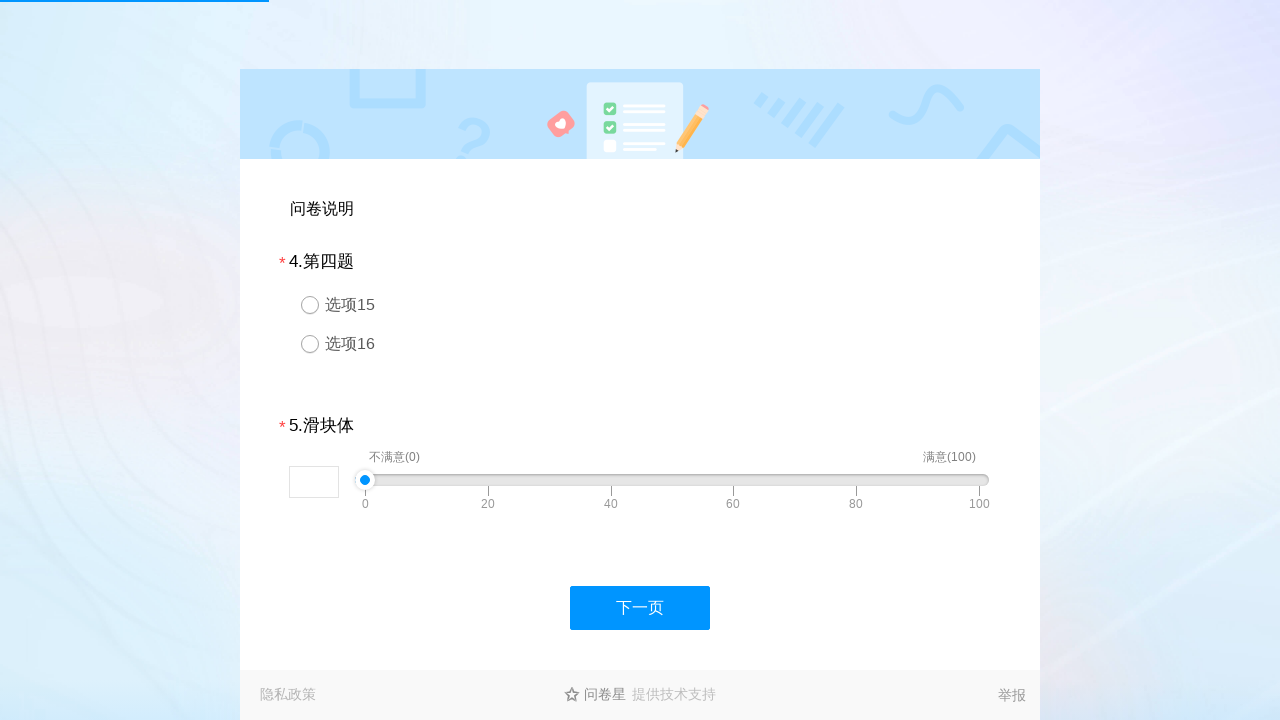

Retrieved 3 questions from page 2
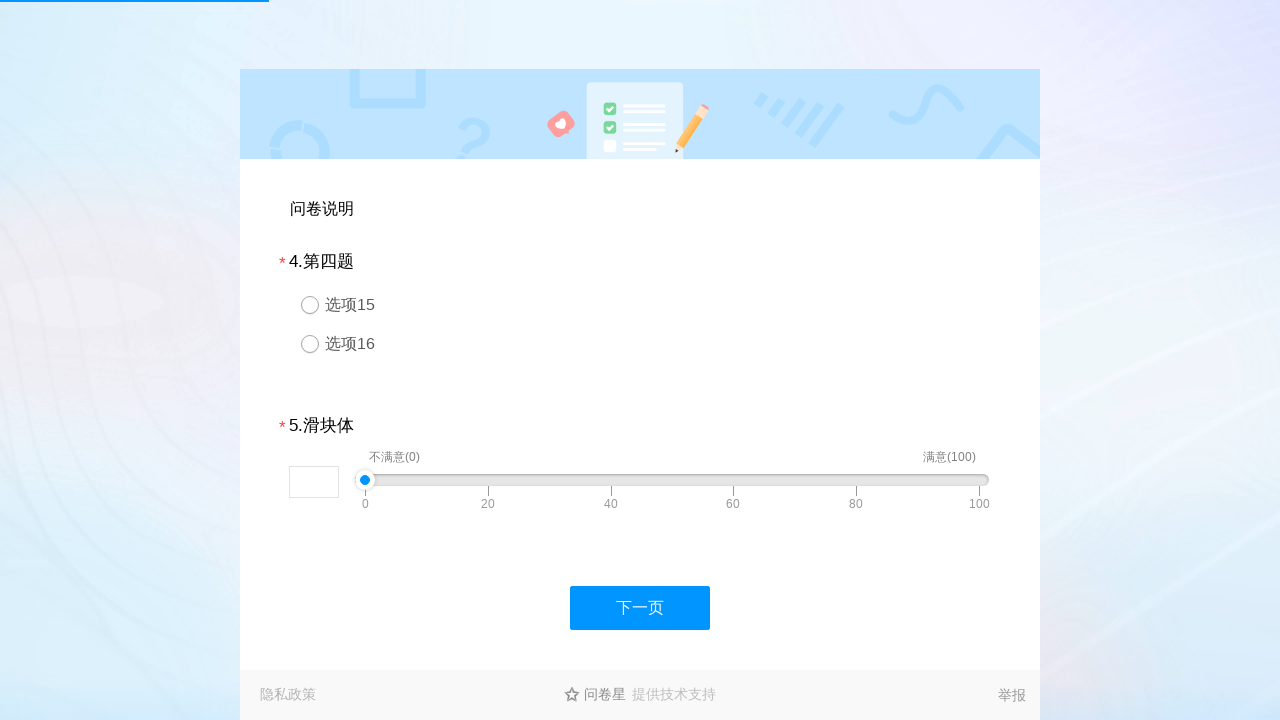

Processing question 4 of type 3
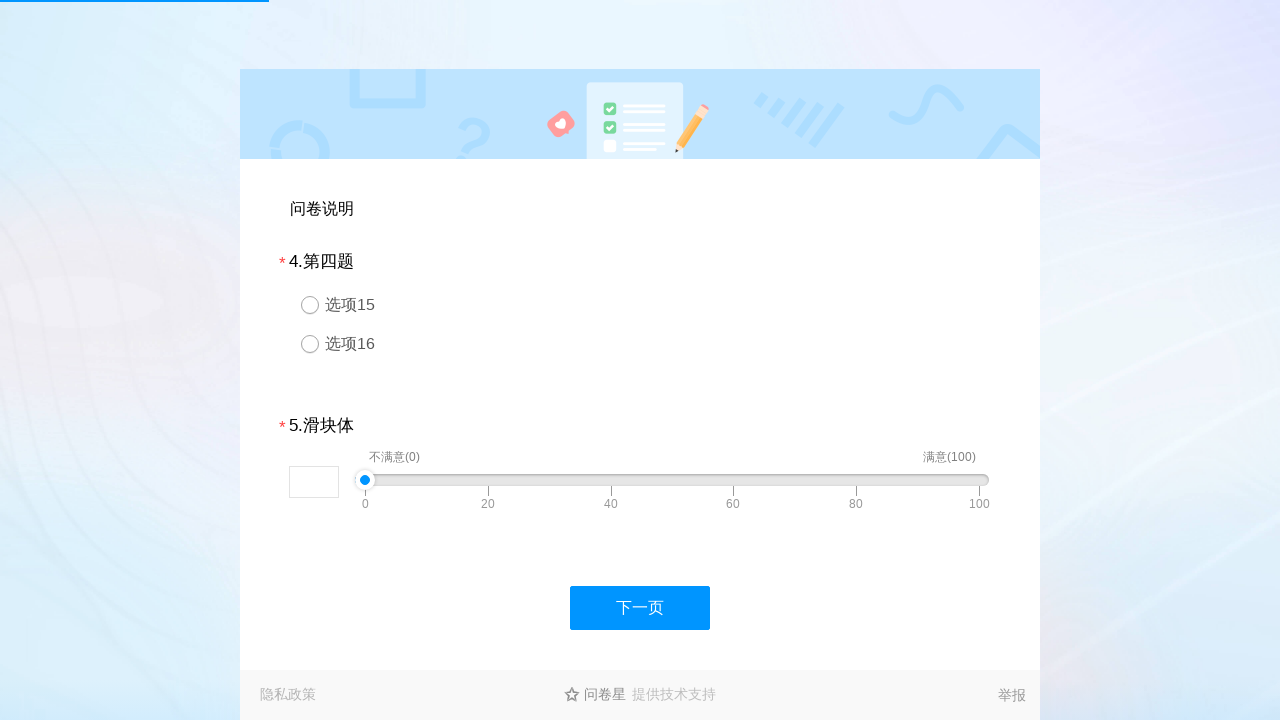

Selected option 1 for single choice question 4 at (640, 305) on #div4 > div.ui-controlgroup > div:nth-child(1)
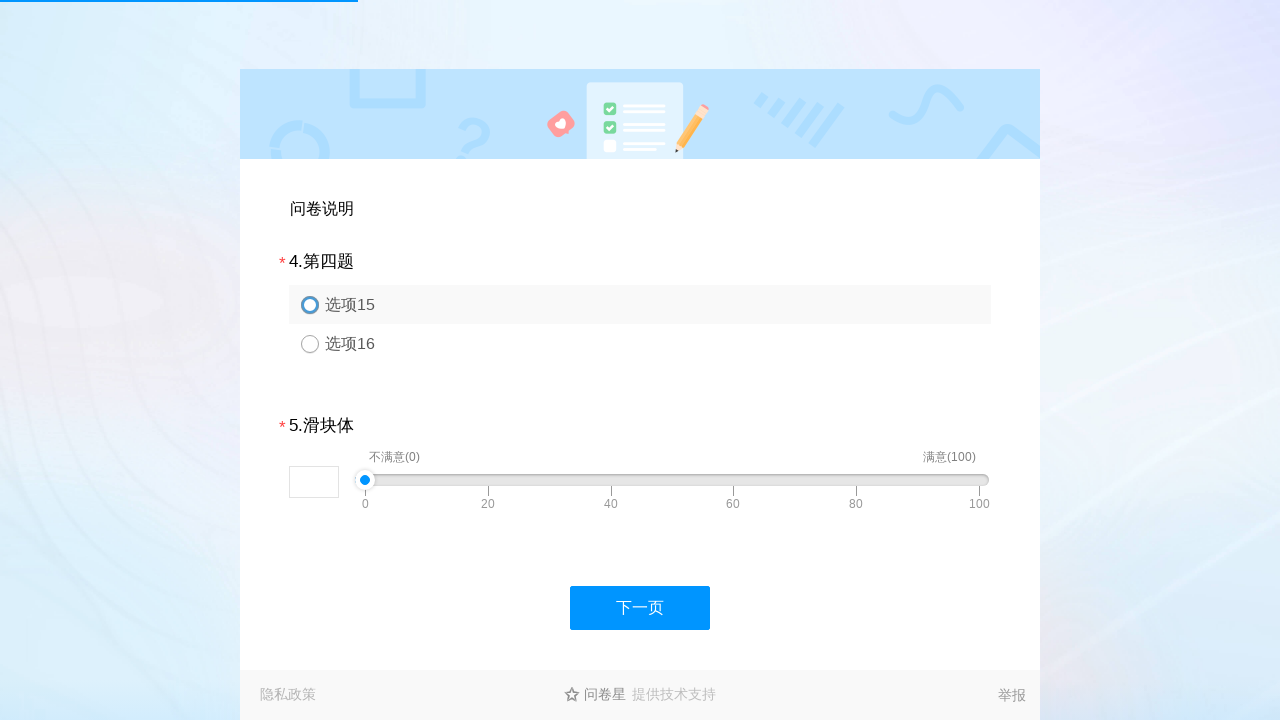

Processing question 5 of type 8
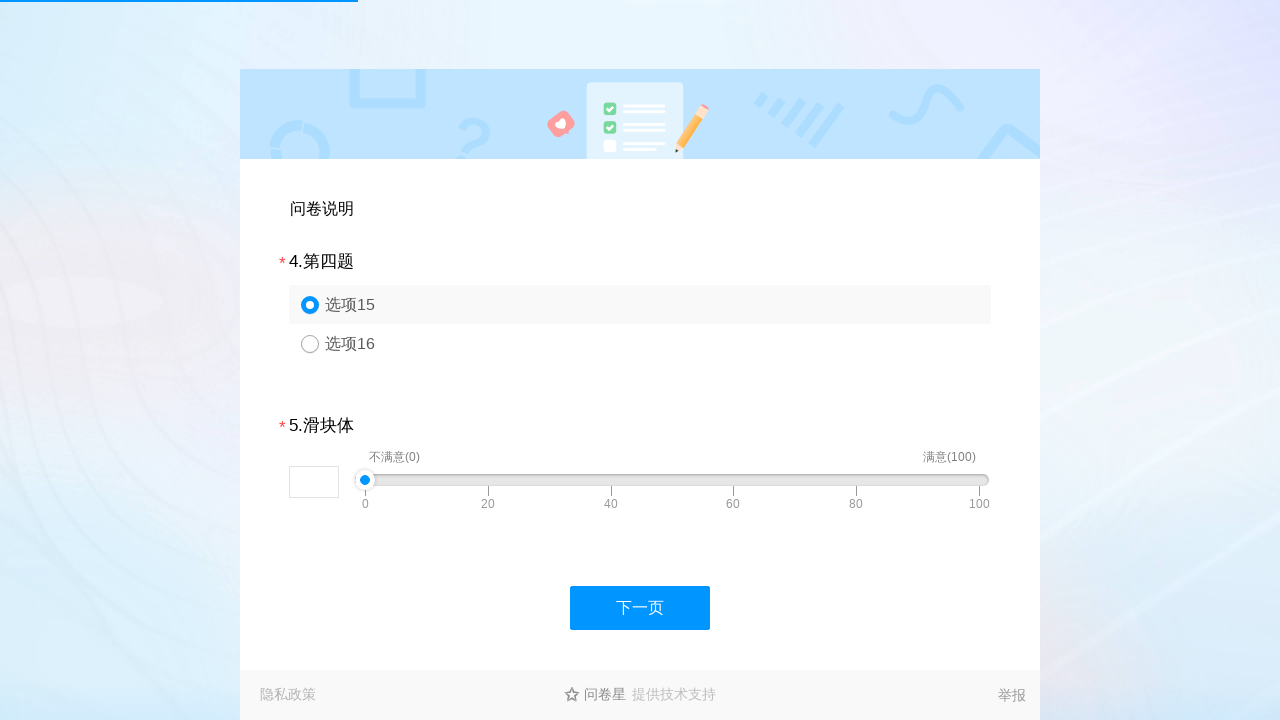

Filled slider question 5 with value 49 on #q5
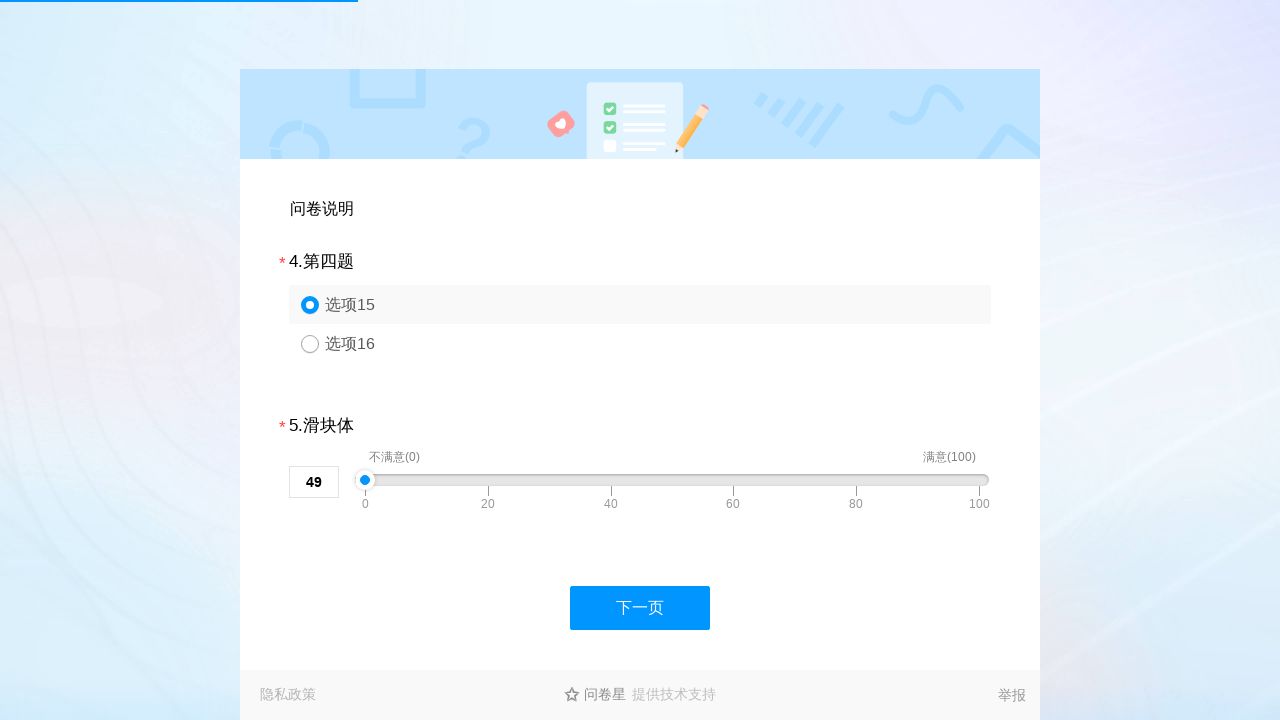

Clicked next button to proceed to page 3 at (640, 608) on #divNext
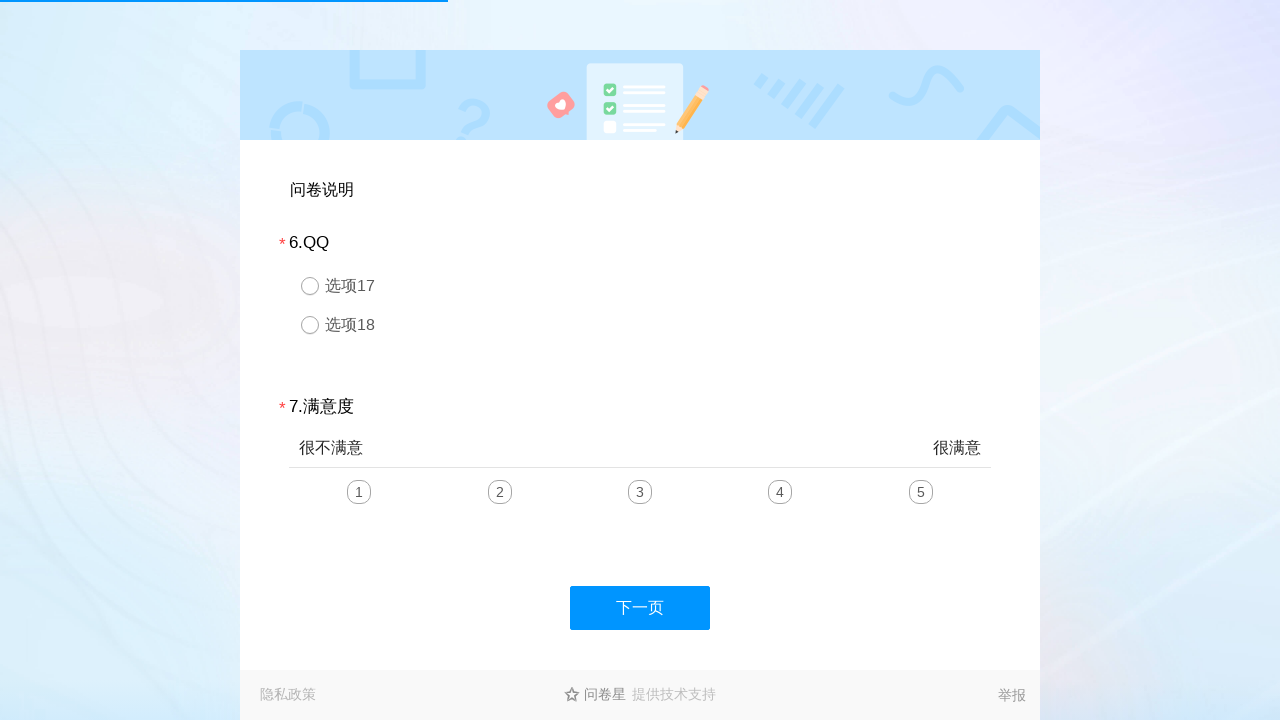

Retrieved 3 questions from page 3
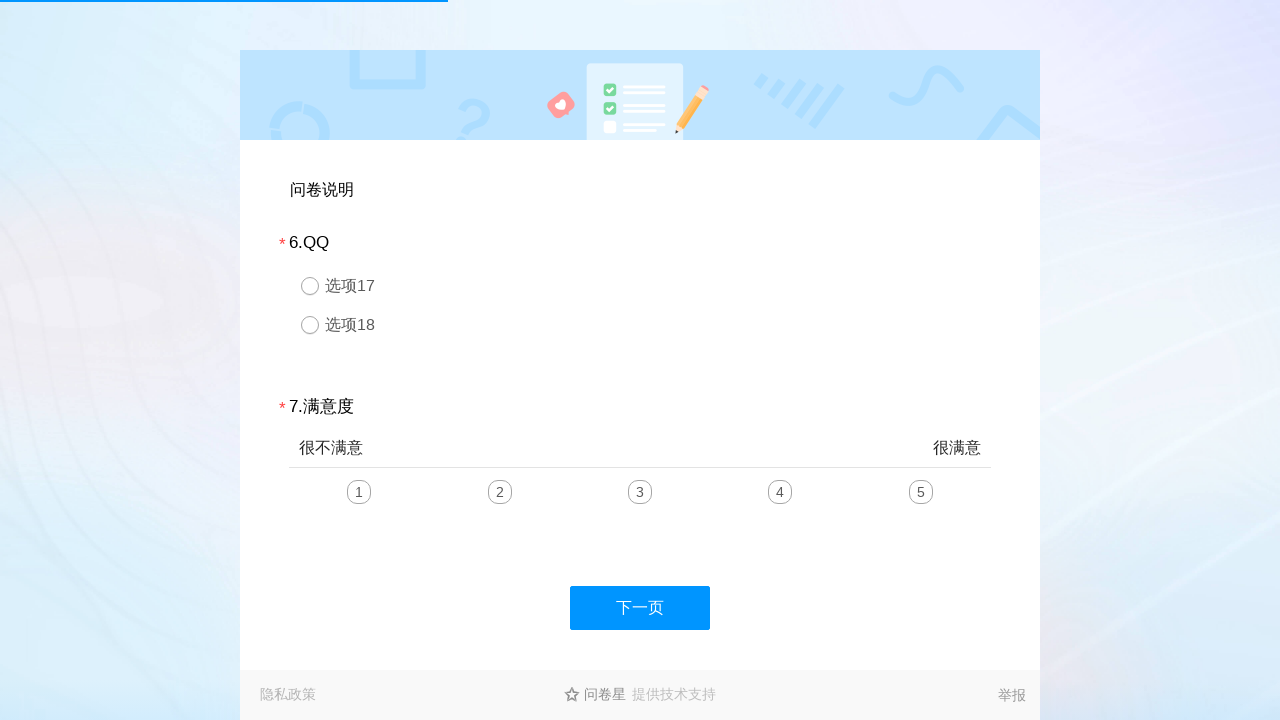

Processing question 6 of type 3
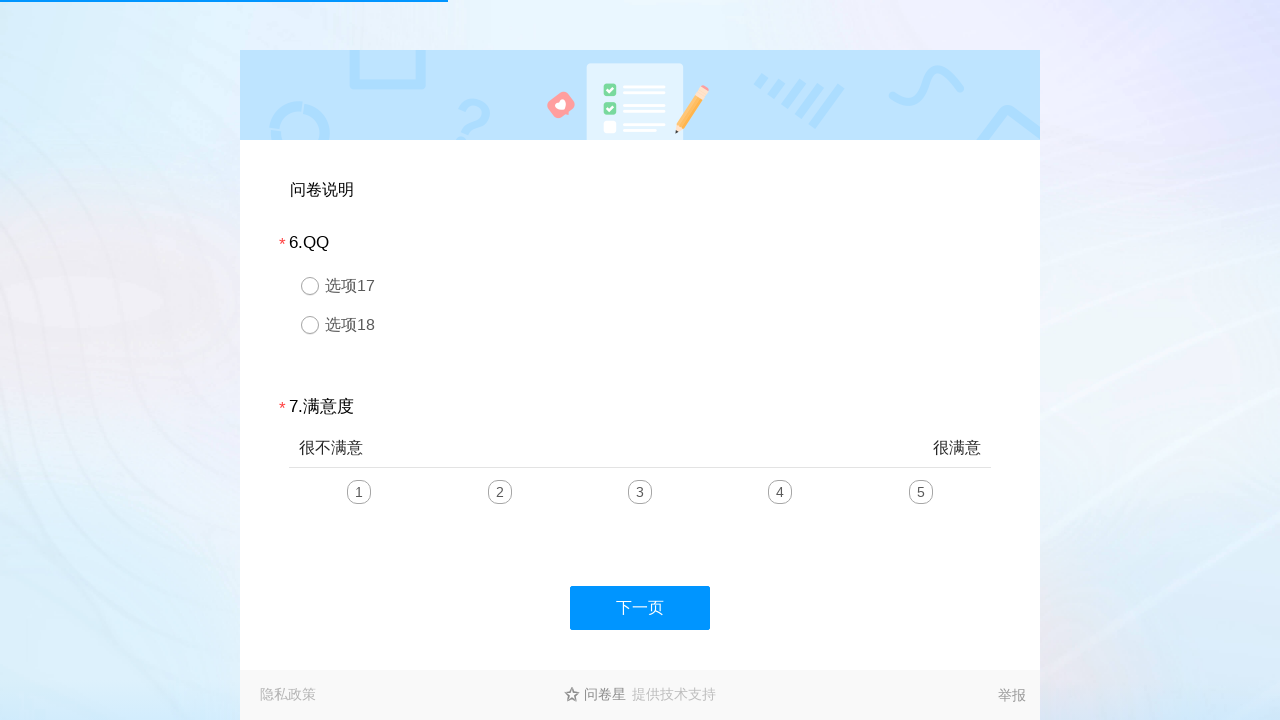

Selected option 2 for single choice question 6 at (640, 325) on #div6 > div.ui-controlgroup > div:nth-child(2)
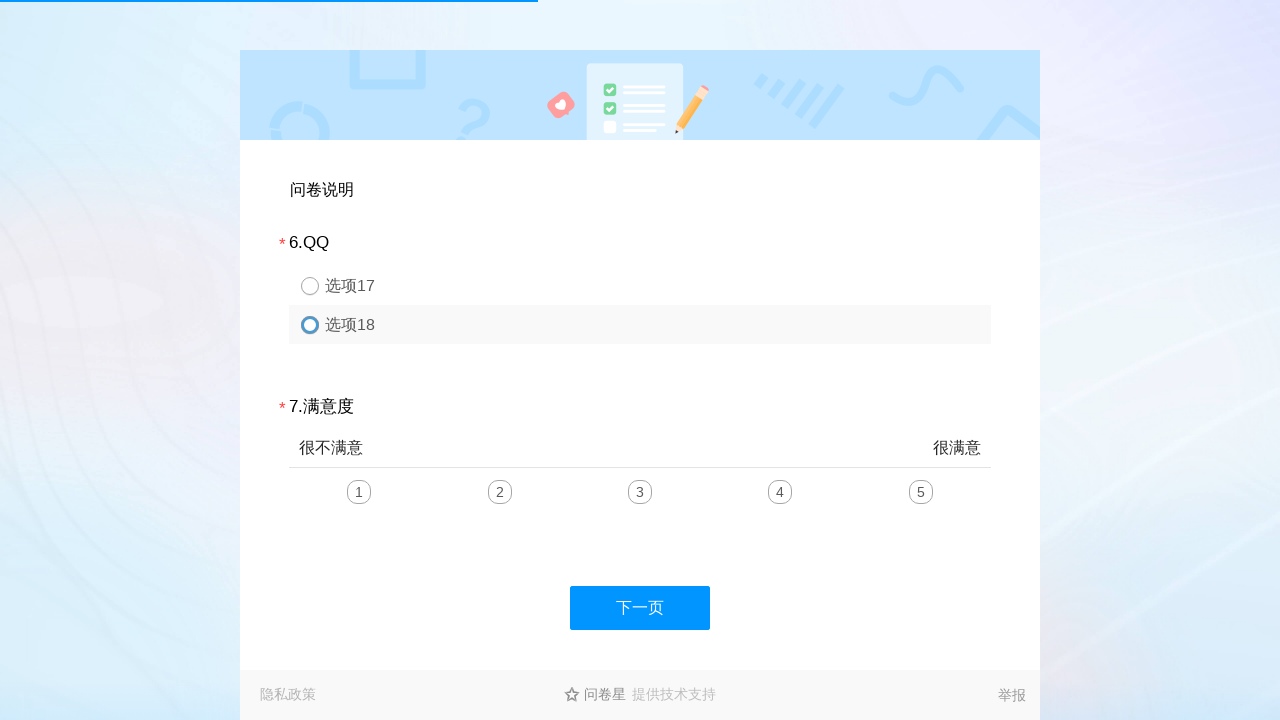

Processing question 7 of type 5
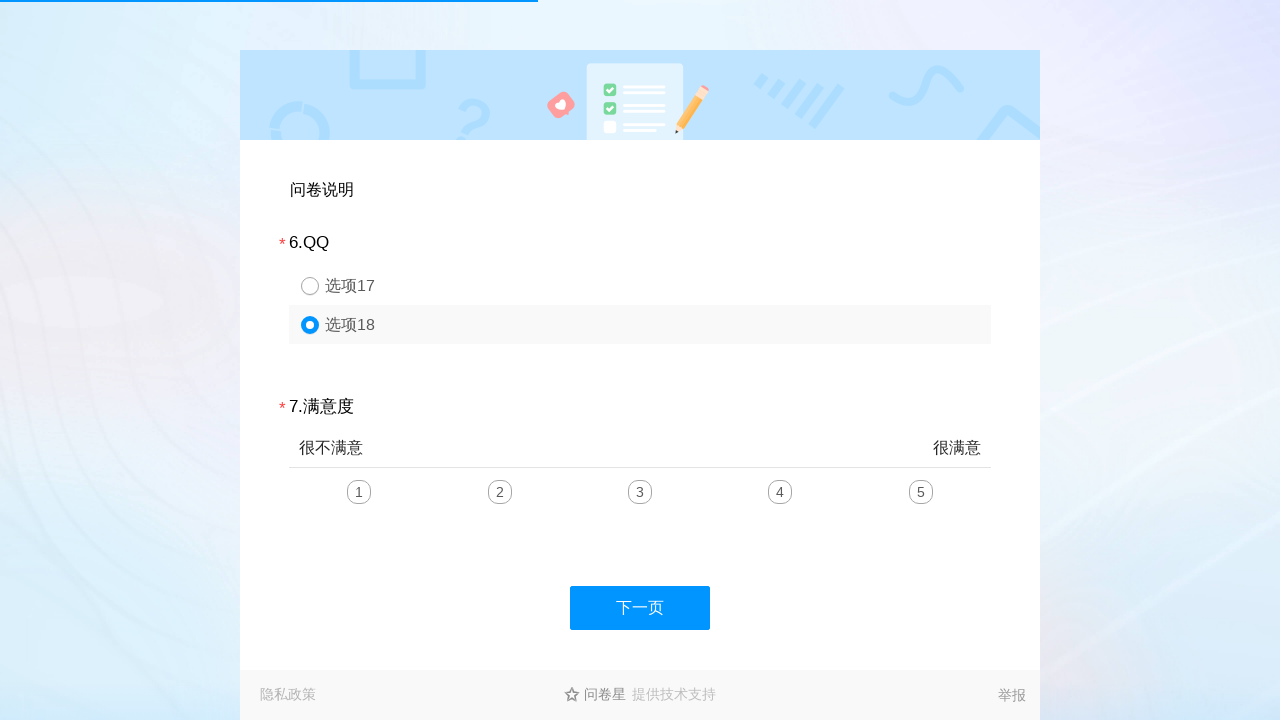

Selected scale level 5 for scale question 7 at (921, 492) on #div7 > div.scale-div > div > ul > li:nth-child(5)
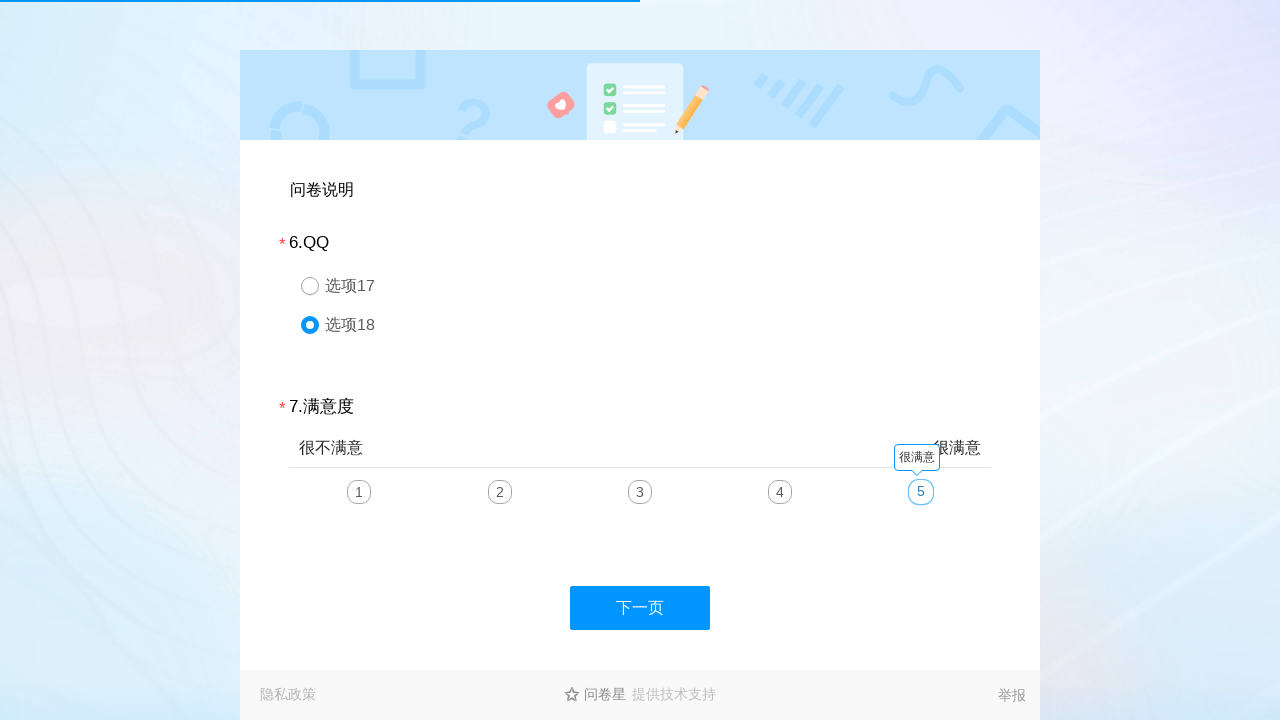

Clicked next button to proceed to page 4 at (640, 608) on #divNext
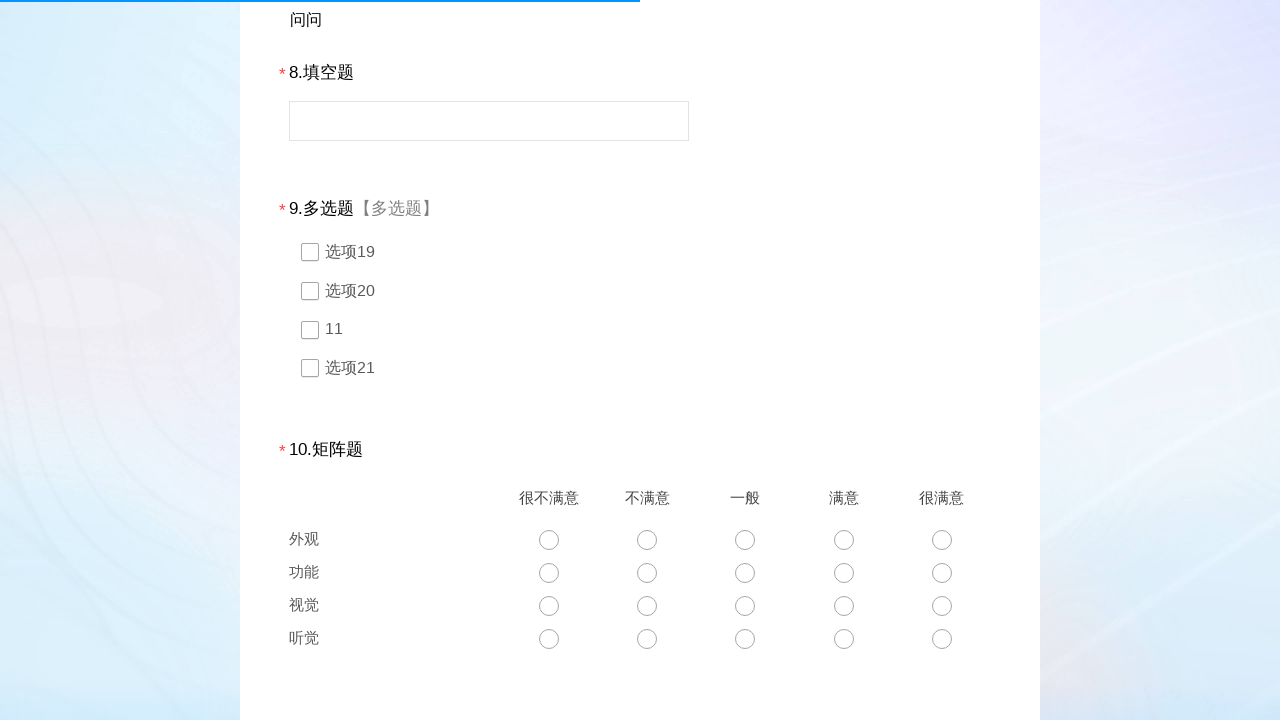

Retrieved 8 questions from page 4
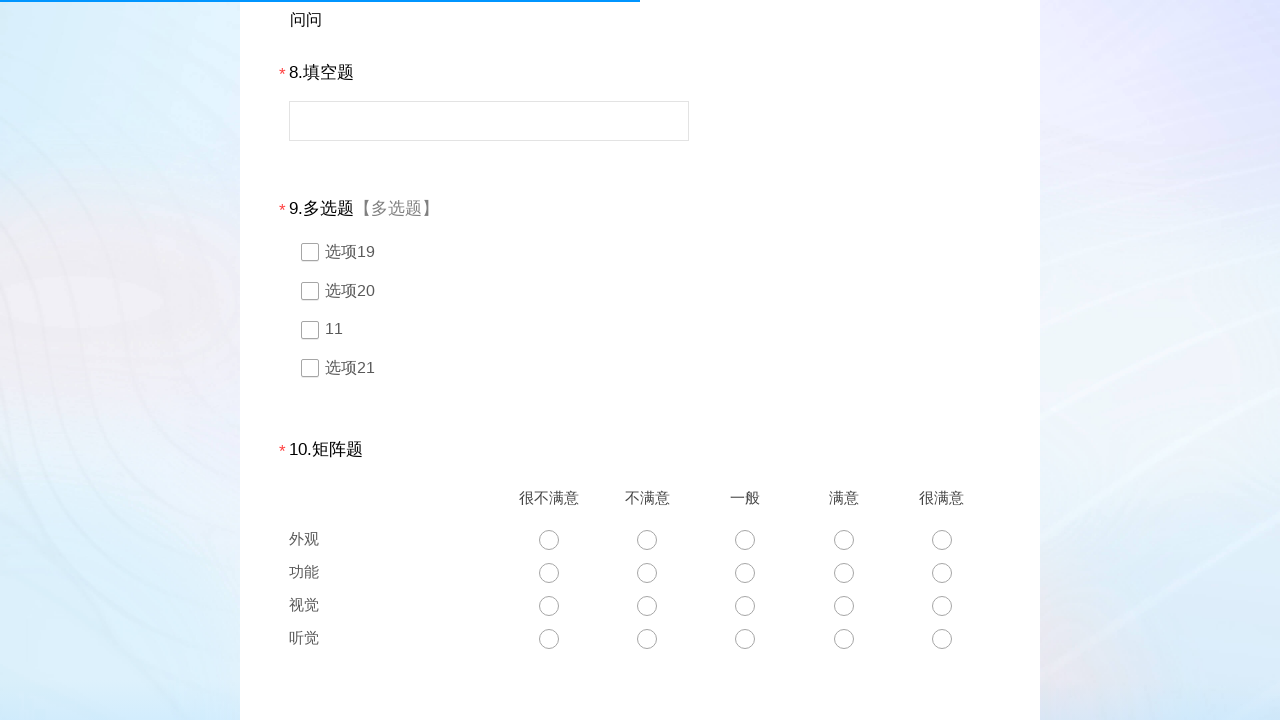

Processing question 8 of type 1
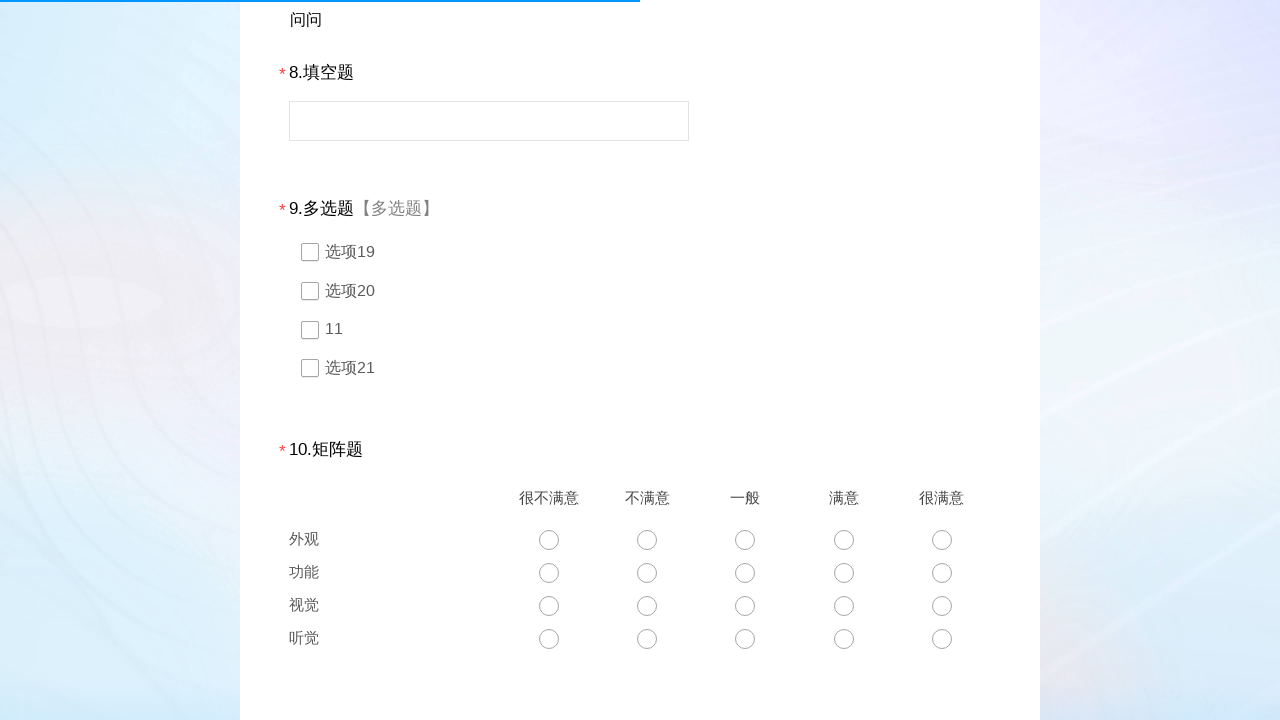

Filled blank question 8 with test content on #q8
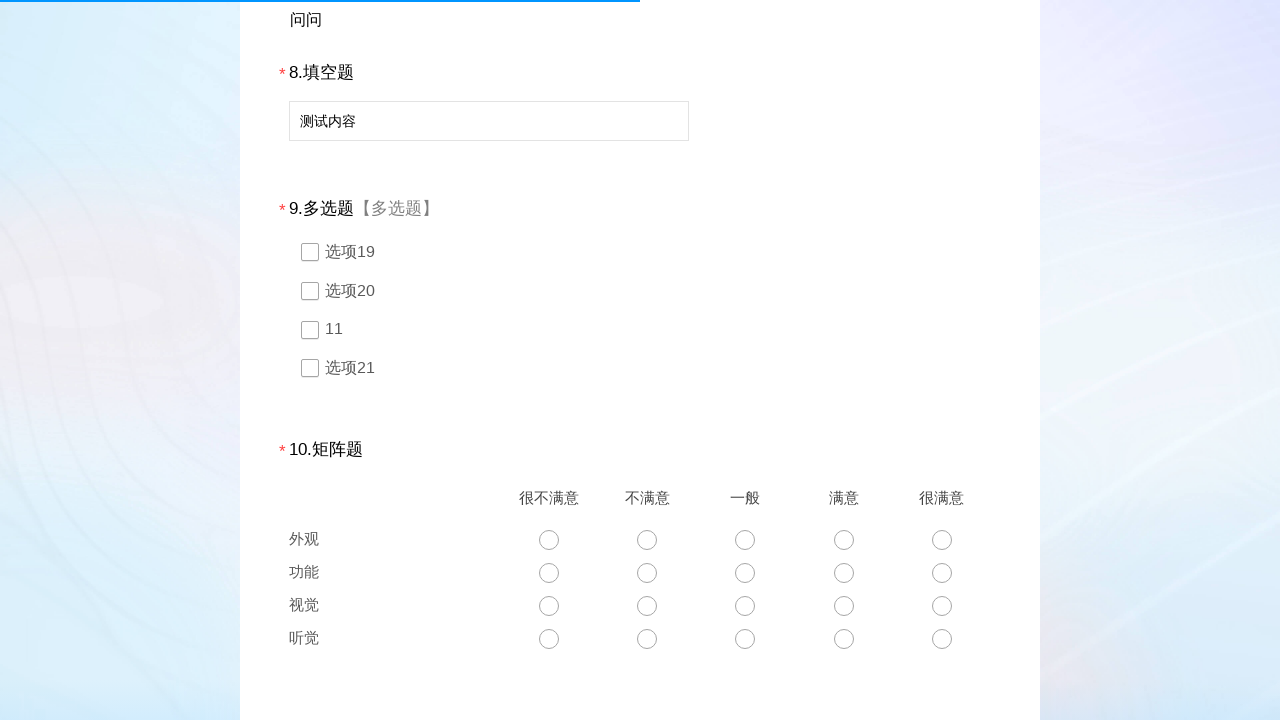

Processing question 9 of type 4
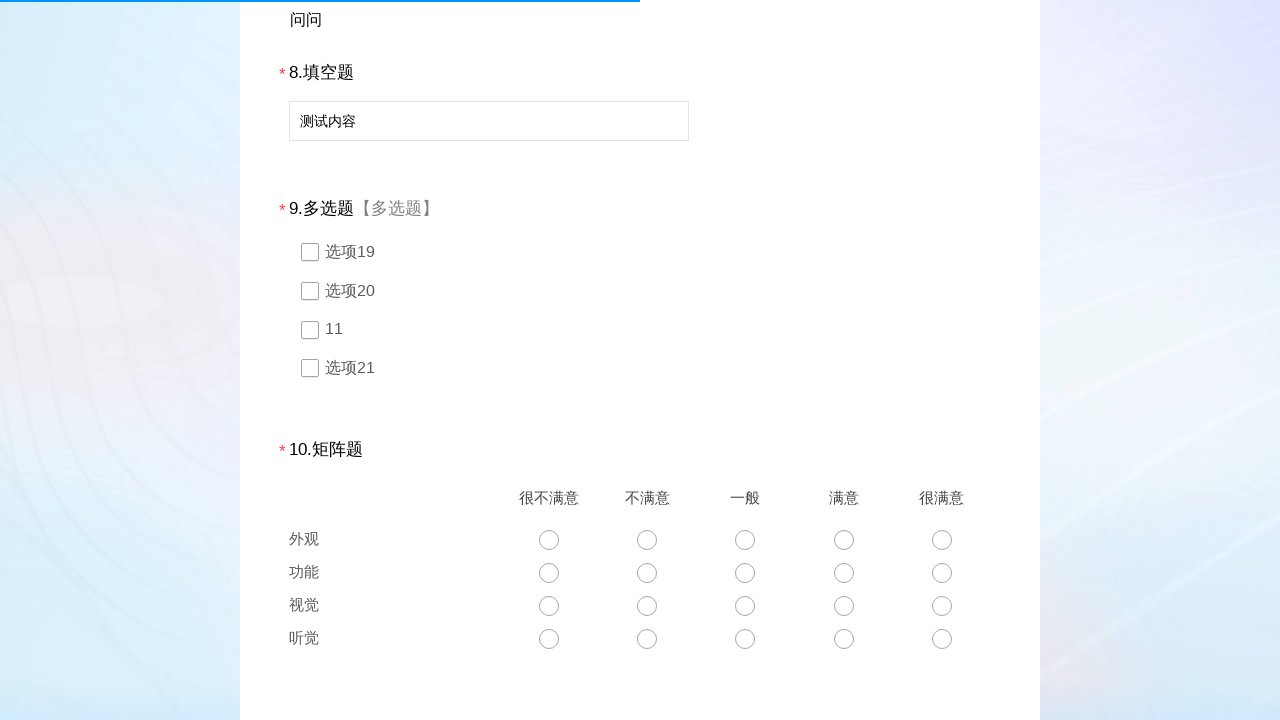

Selected option 3 for multiple choice question 9 at (640, 329) on #div9 > div.ui-controlgroup > div:nth-child(3)
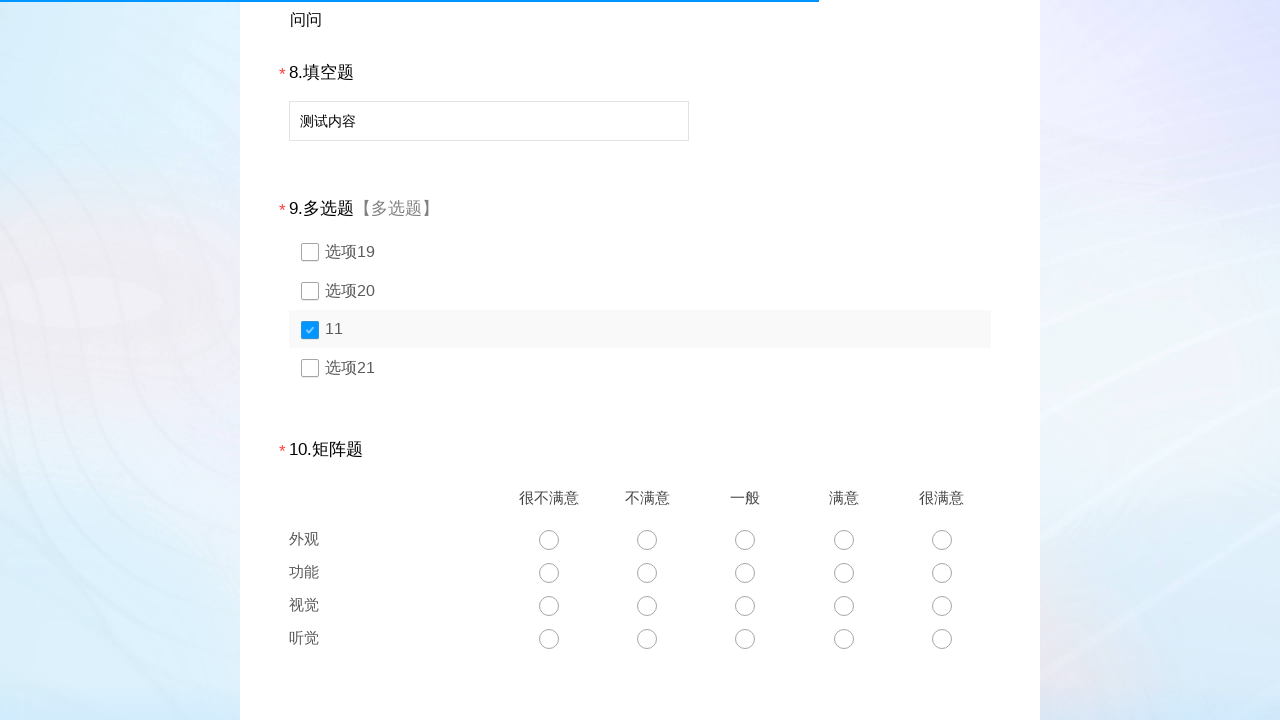

Selected option 2 for multiple choice question 9 at (640, 291) on #div9 > div.ui-controlgroup > div:nth-child(2)
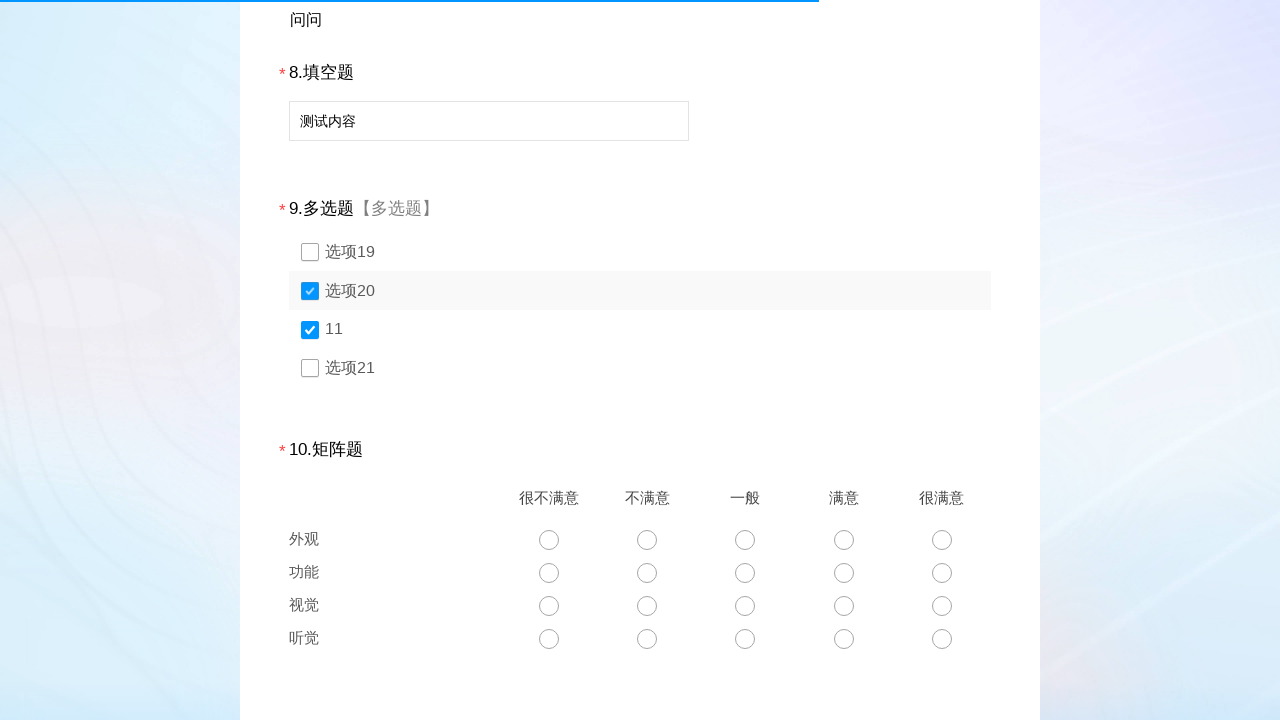

Processing question 10 of type 6
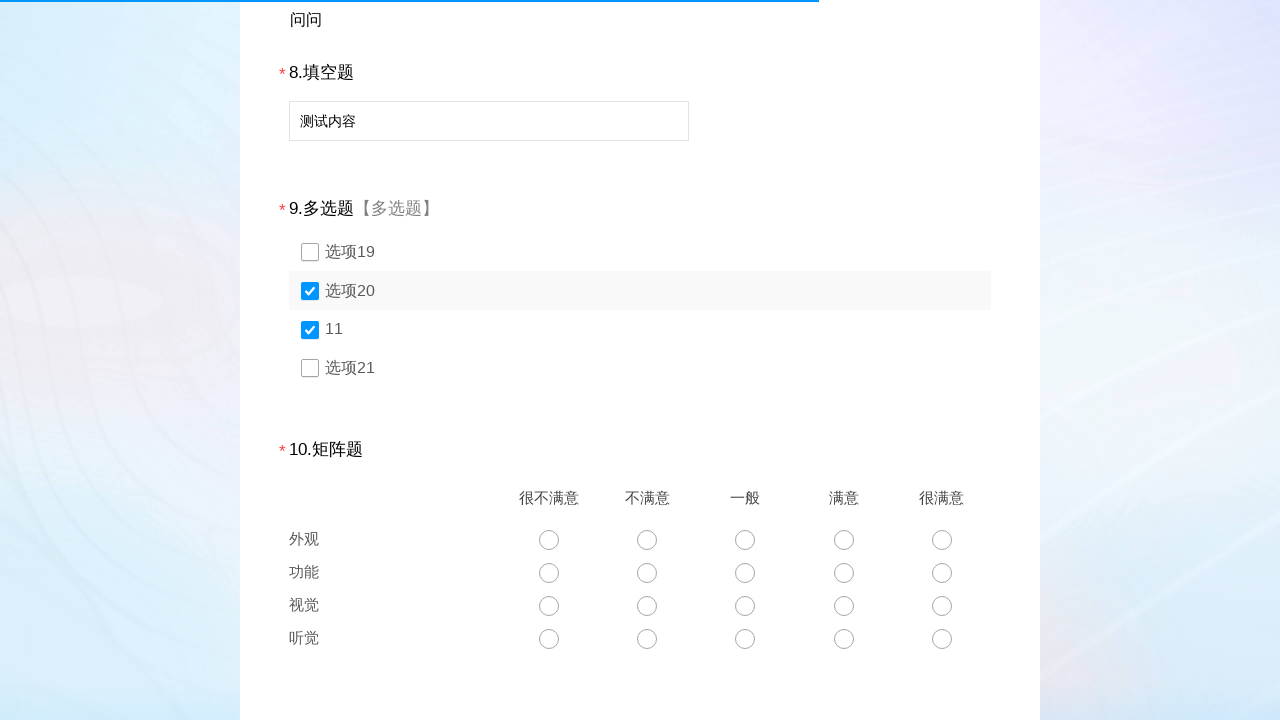

Processing question 11 of type 11
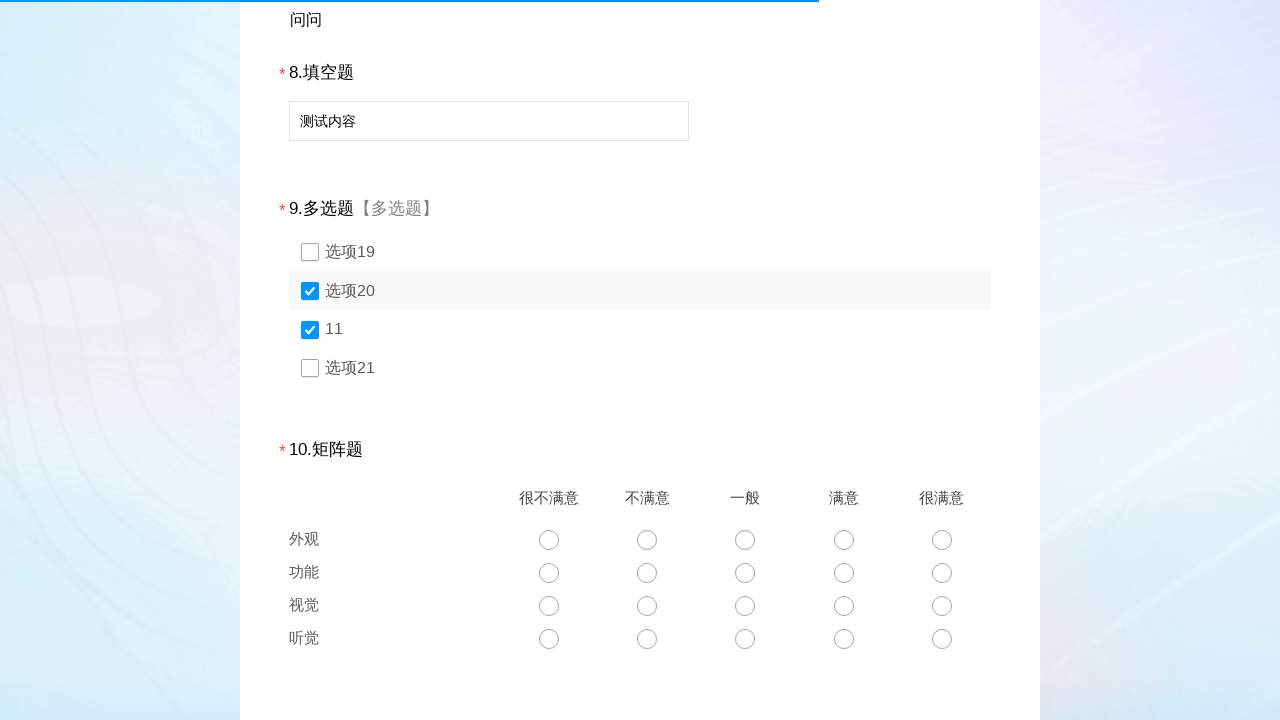

Processing question 12 of type 5
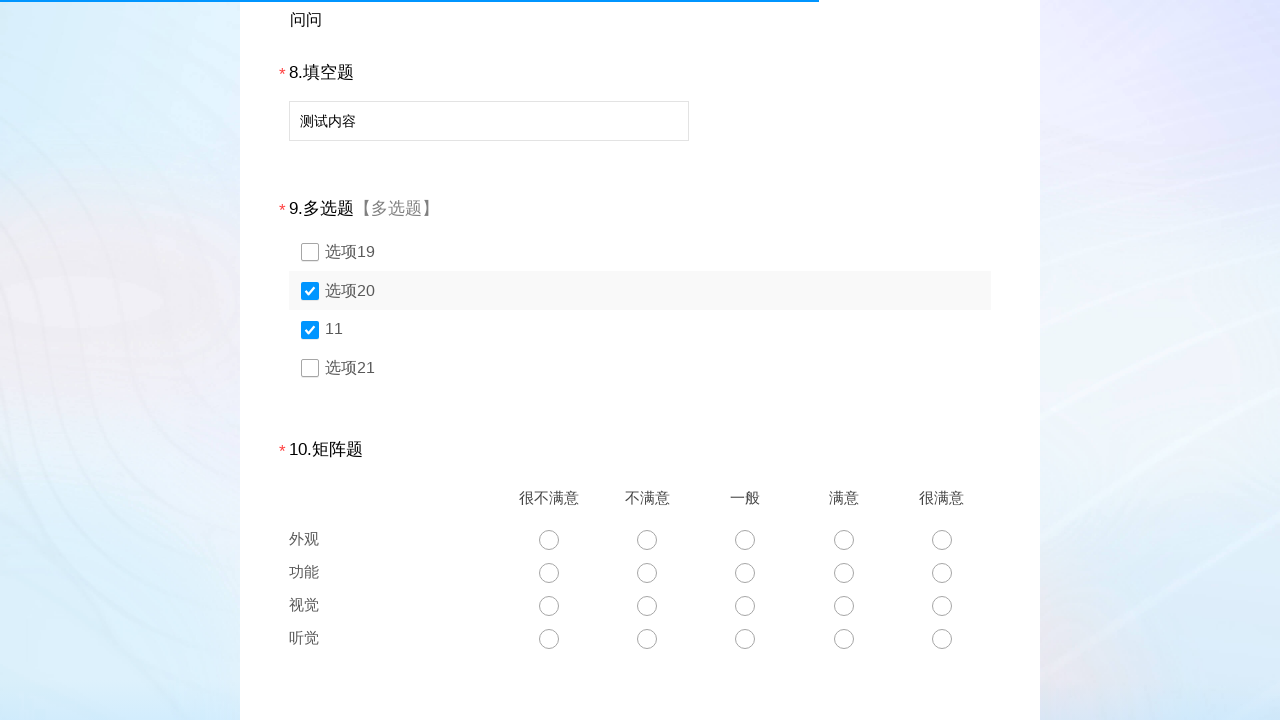

Selected scale level 4 for scale question 12 at (514, 360) on #div12 > div.scale-div > div > ul > li:nth-child(4)
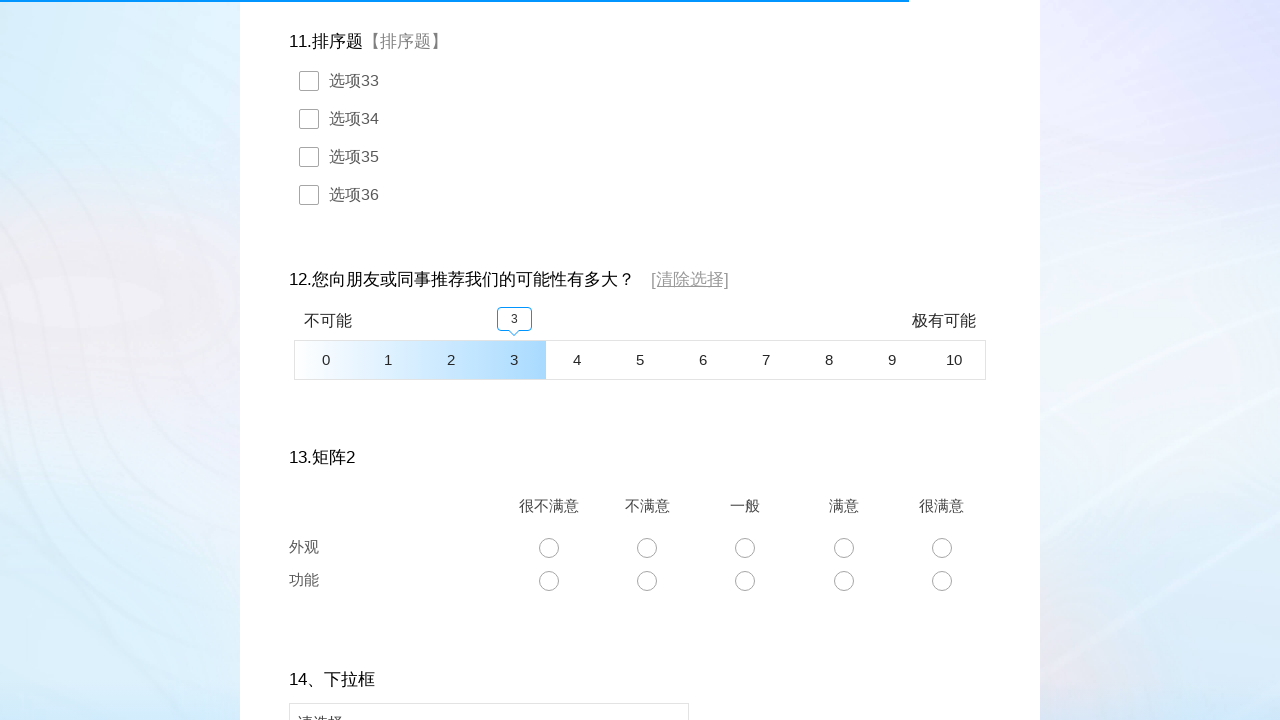

Processing question 13 of type 6
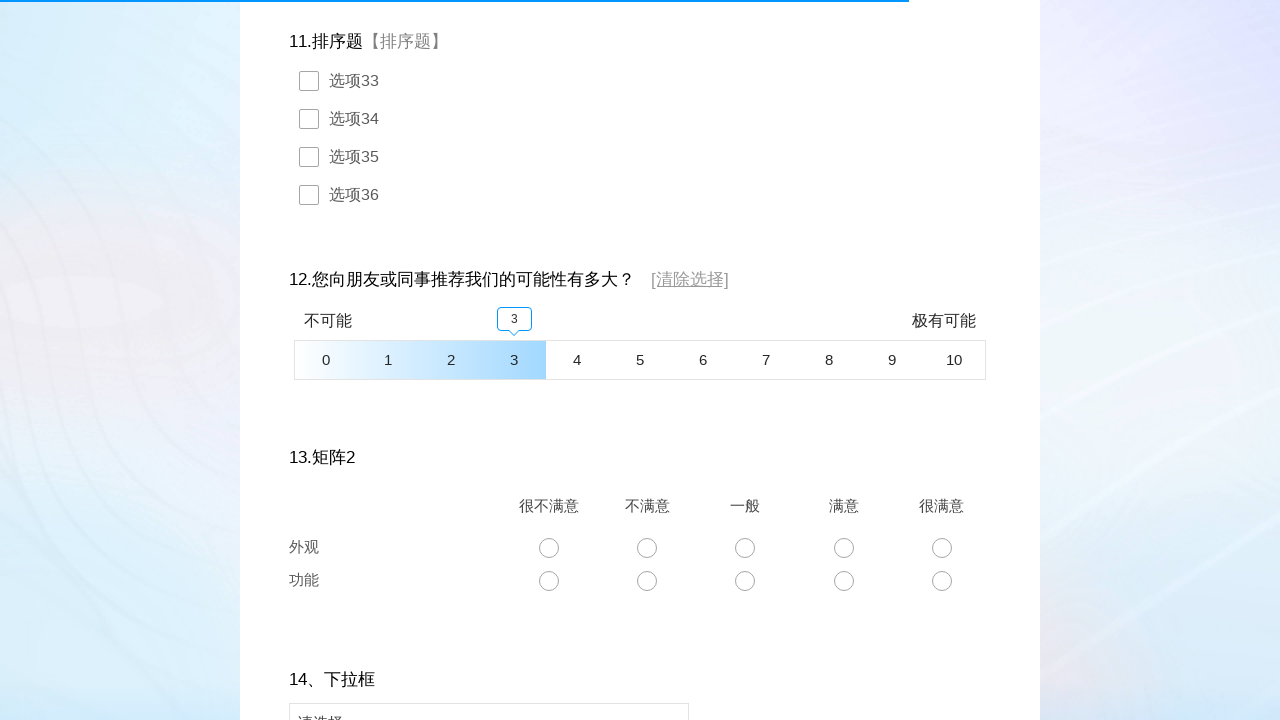

Processing question 14 of type 7
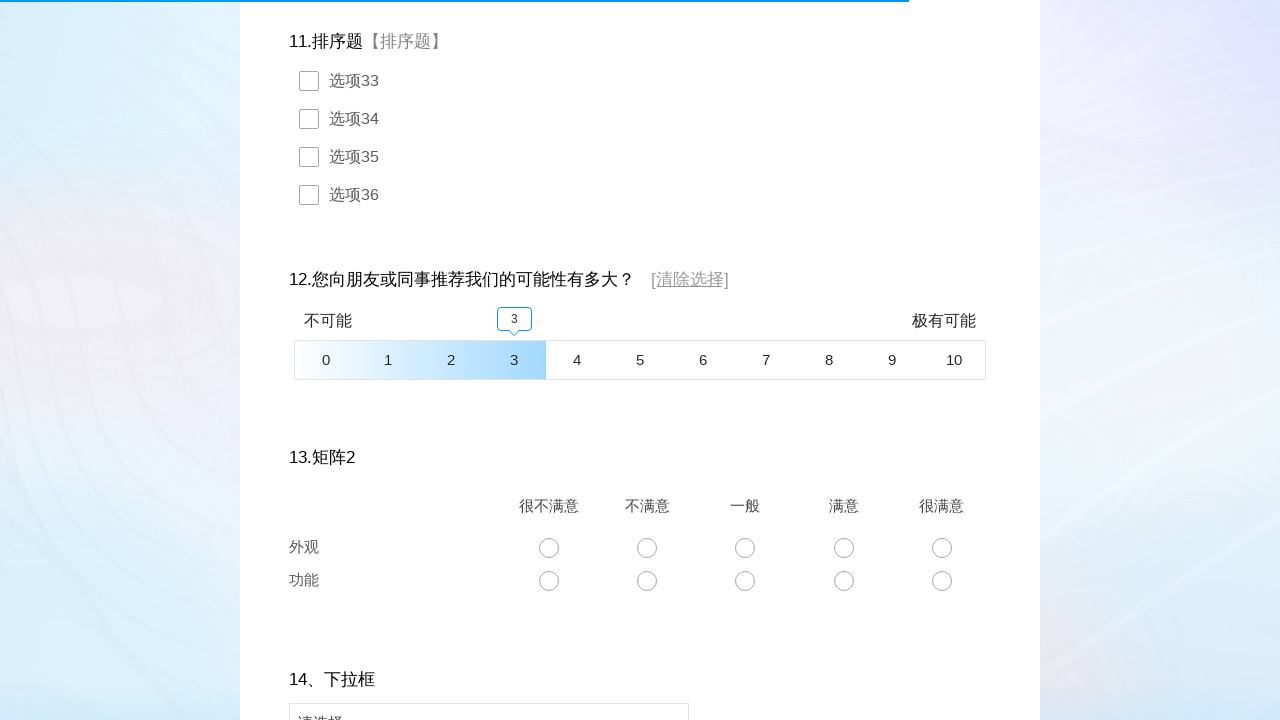

Clicked submit button to submit the survey at (640, 608) on #ctlNext
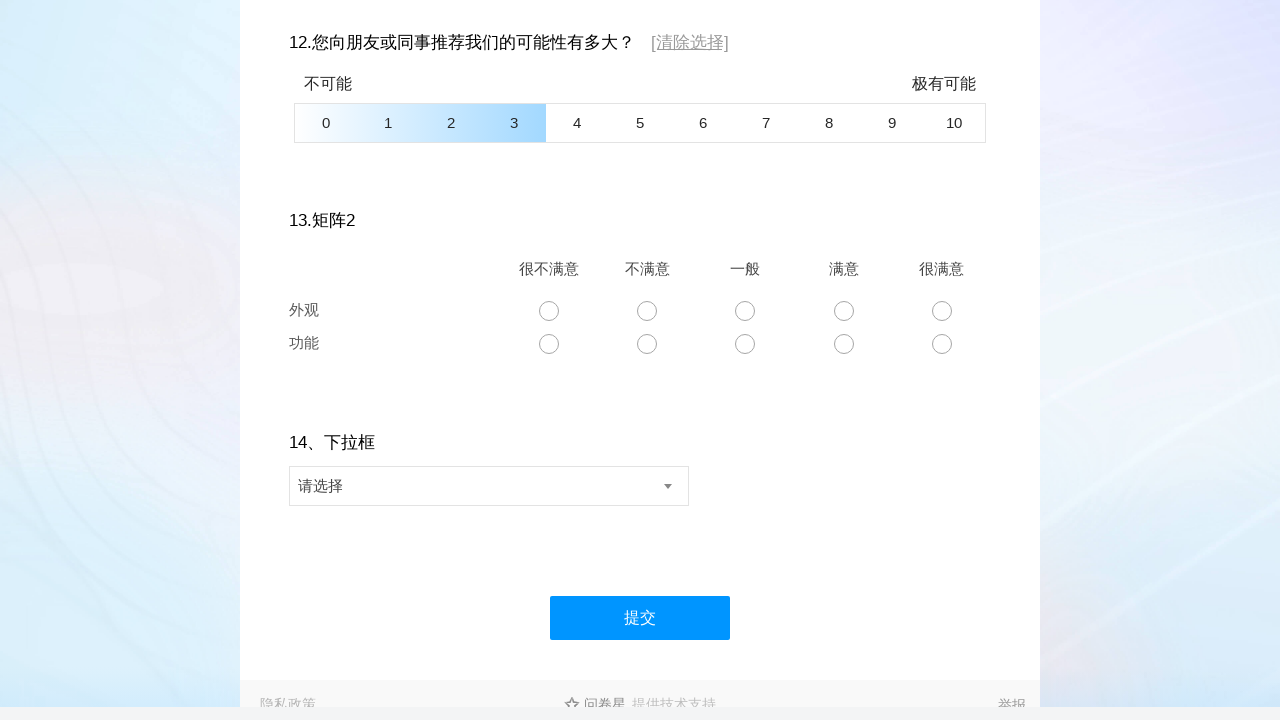

Checked for verification dialog
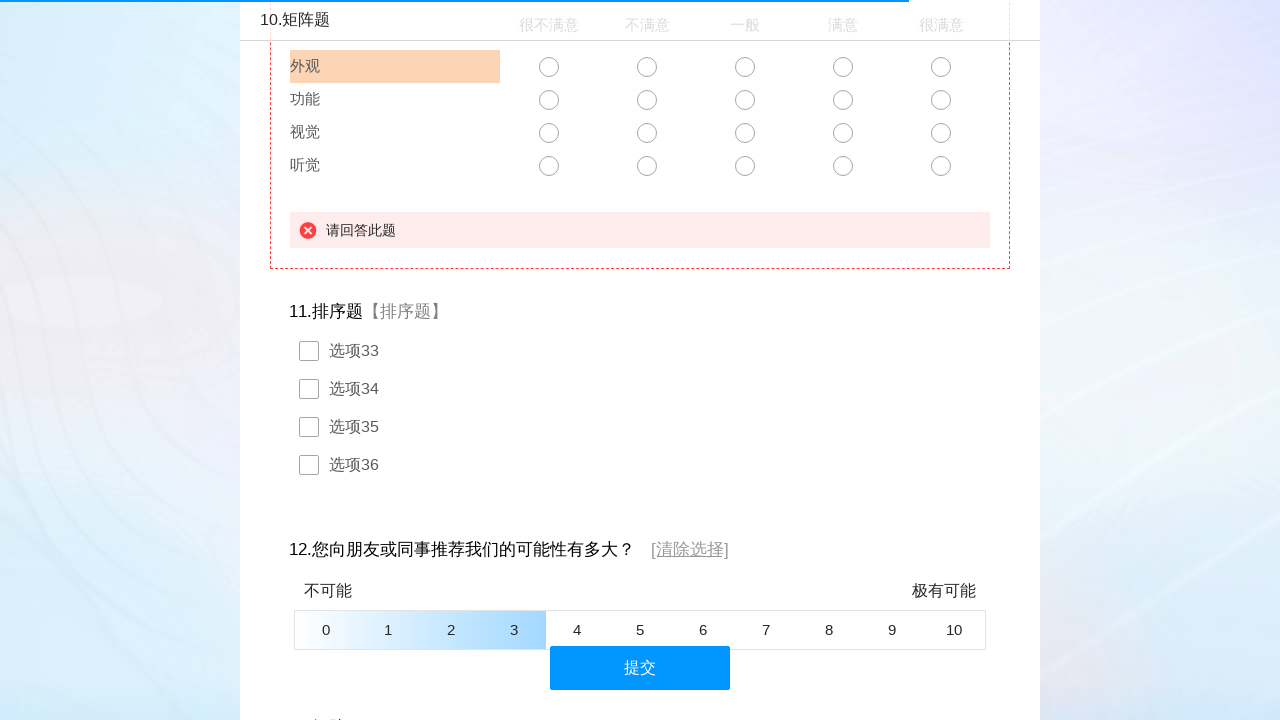

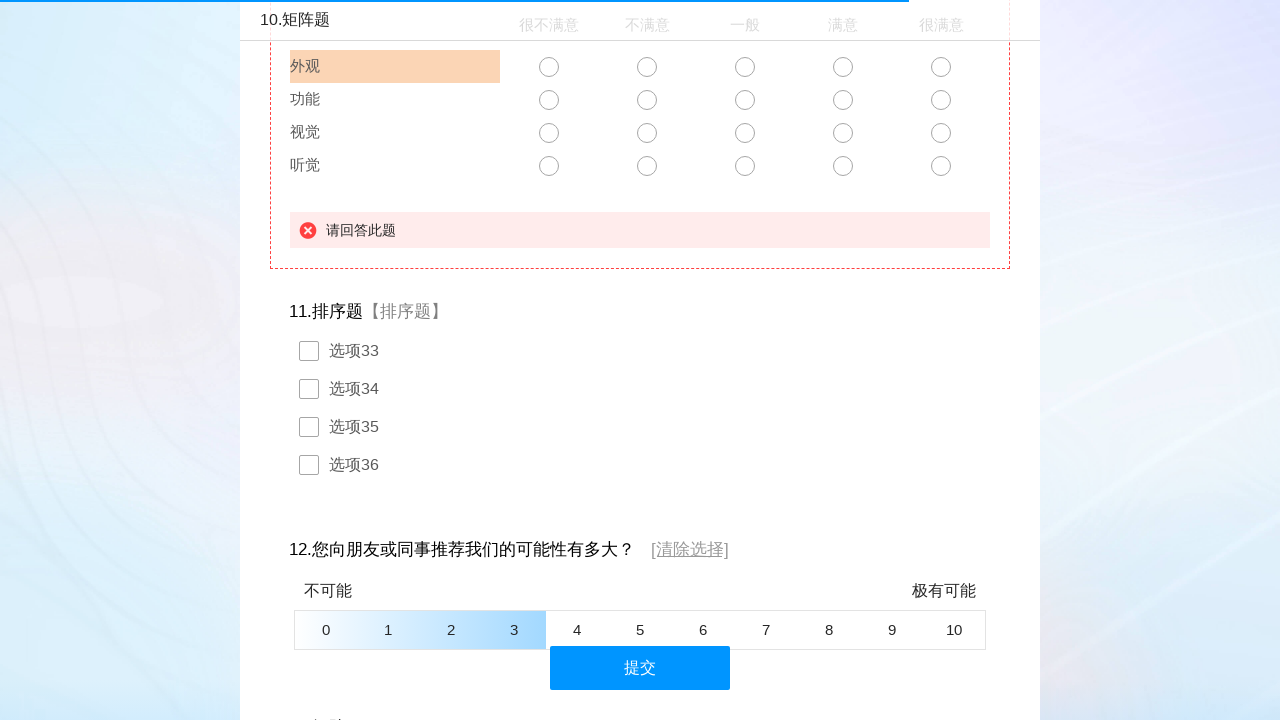